Tests that the Clear completed button displays correct text when items are completed

Starting URL: https://demo.playwright.dev/todomvc

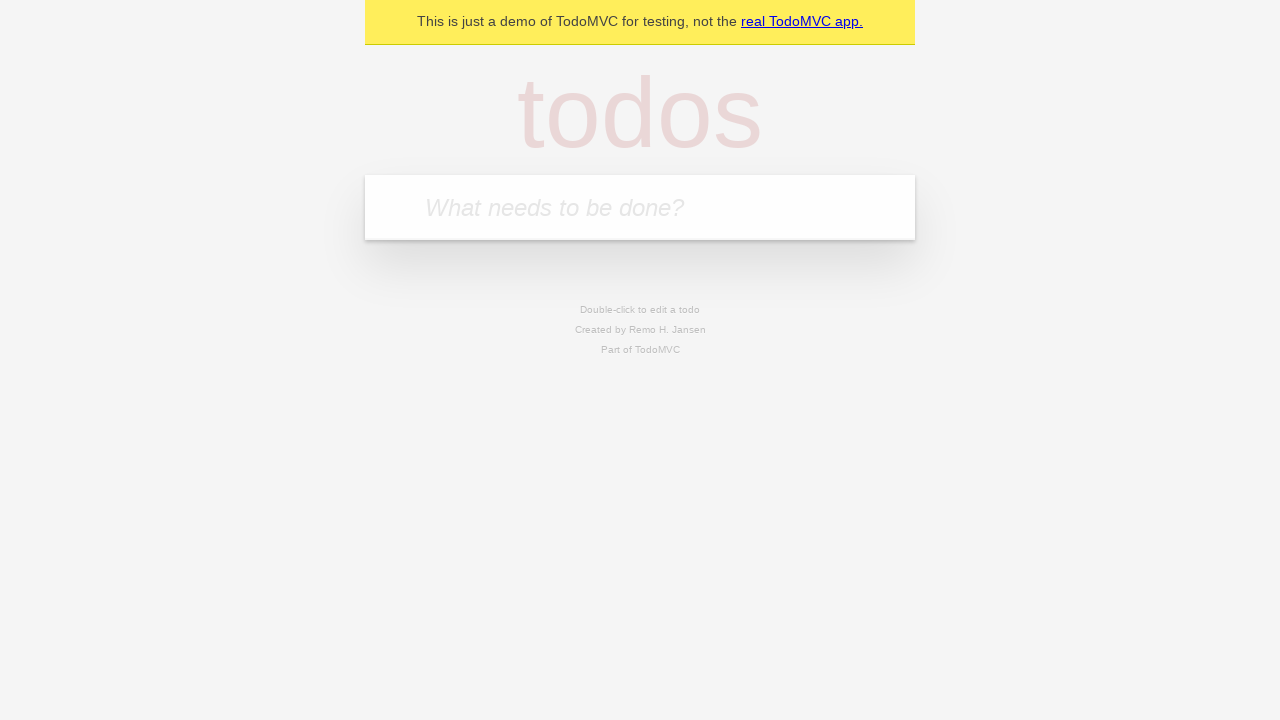

Filled todo input with 'buy some cheese' on internal:attr=[placeholder="What needs to be done?"i]
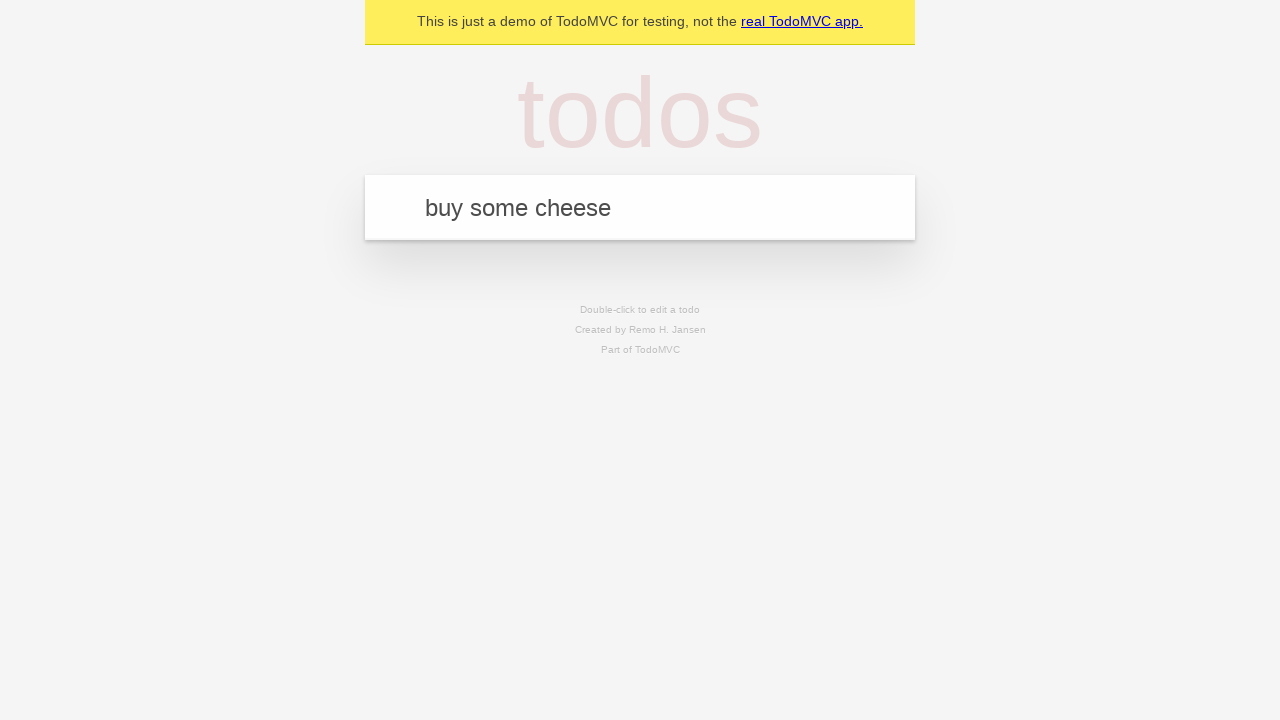

Pressed Enter to create todo 'buy some cheese' on internal:attr=[placeholder="What needs to be done?"i]
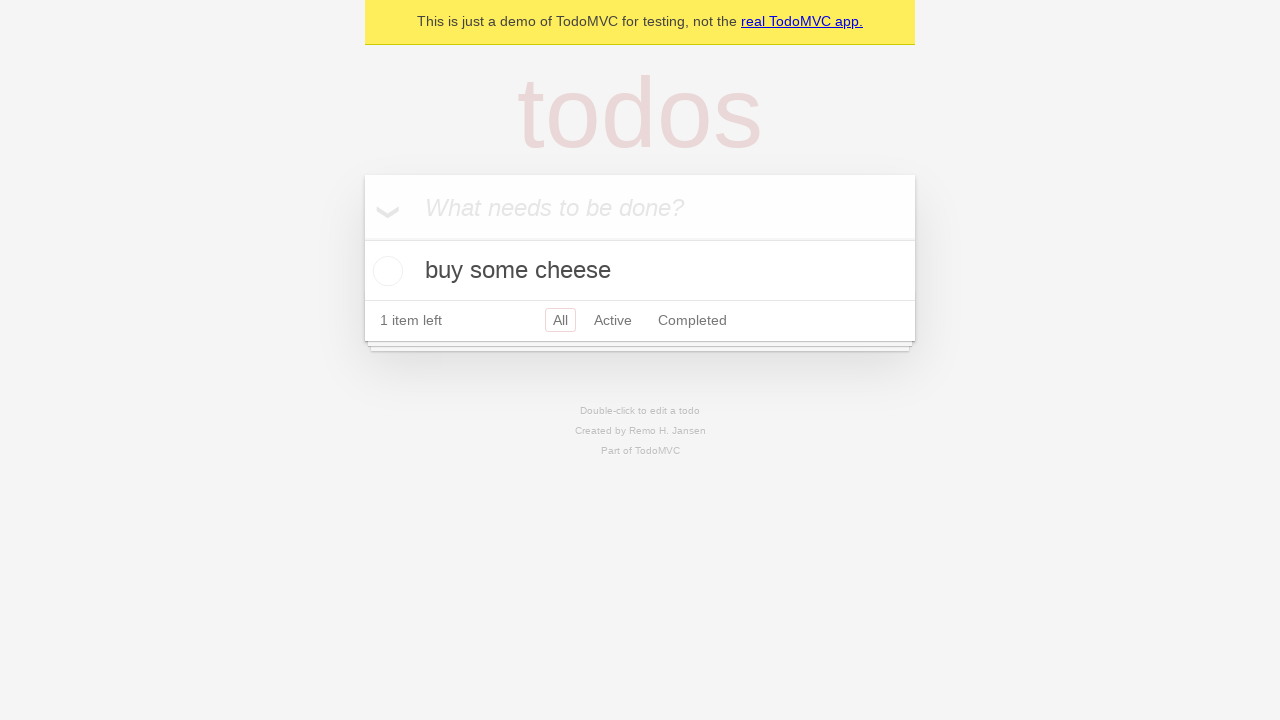

Filled todo input with 'feed the cat' on internal:attr=[placeholder="What needs to be done?"i]
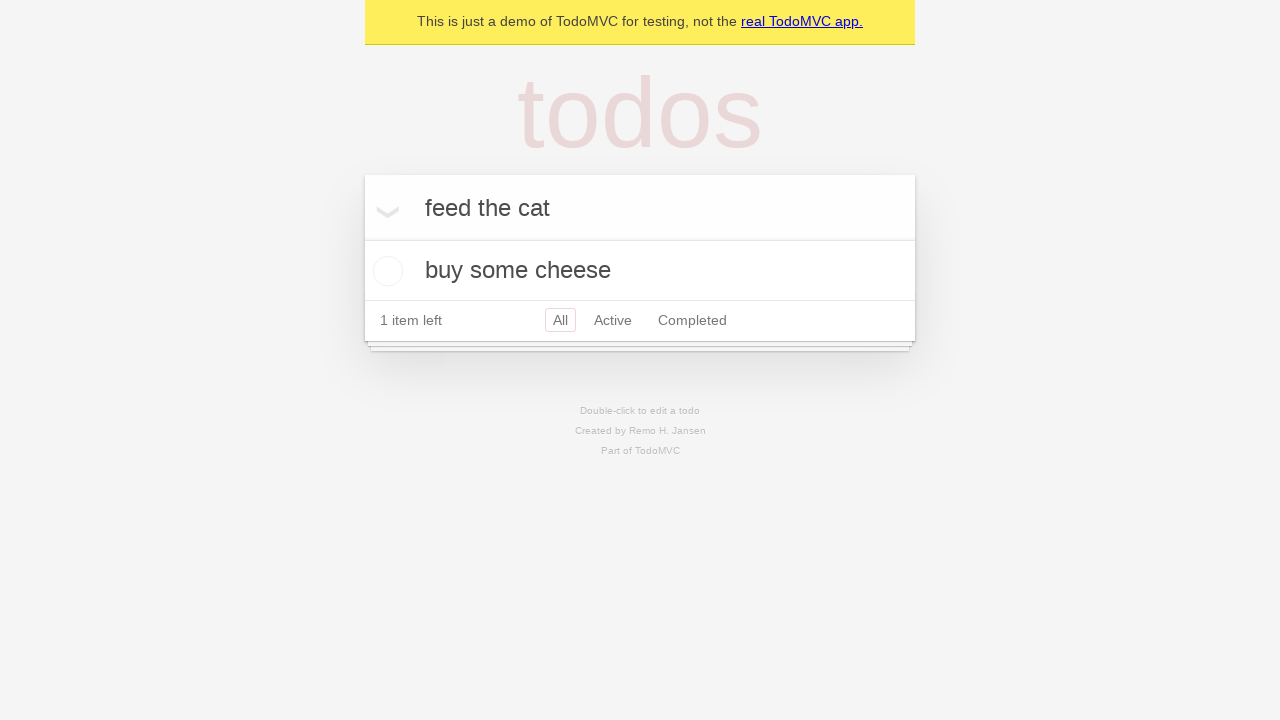

Pressed Enter to create todo 'feed the cat' on internal:attr=[placeholder="What needs to be done?"i]
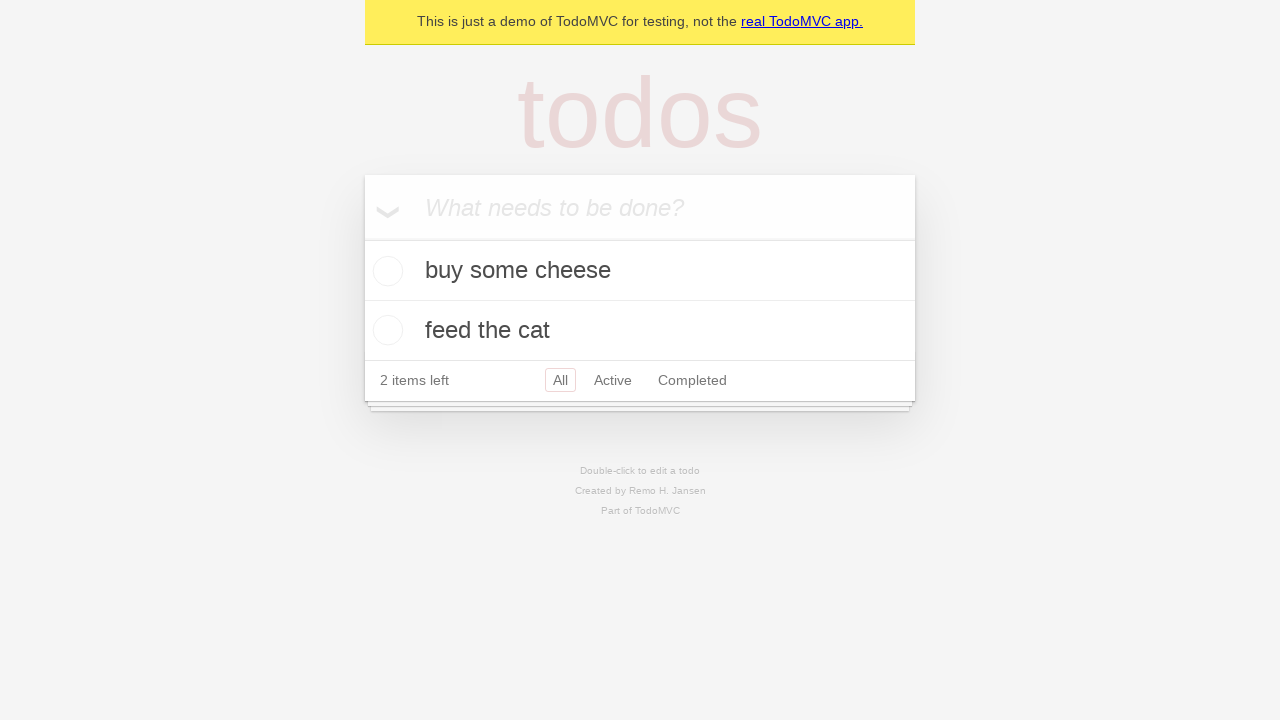

Filled todo input with 'book a doctors appointment' on internal:attr=[placeholder="What needs to be done?"i]
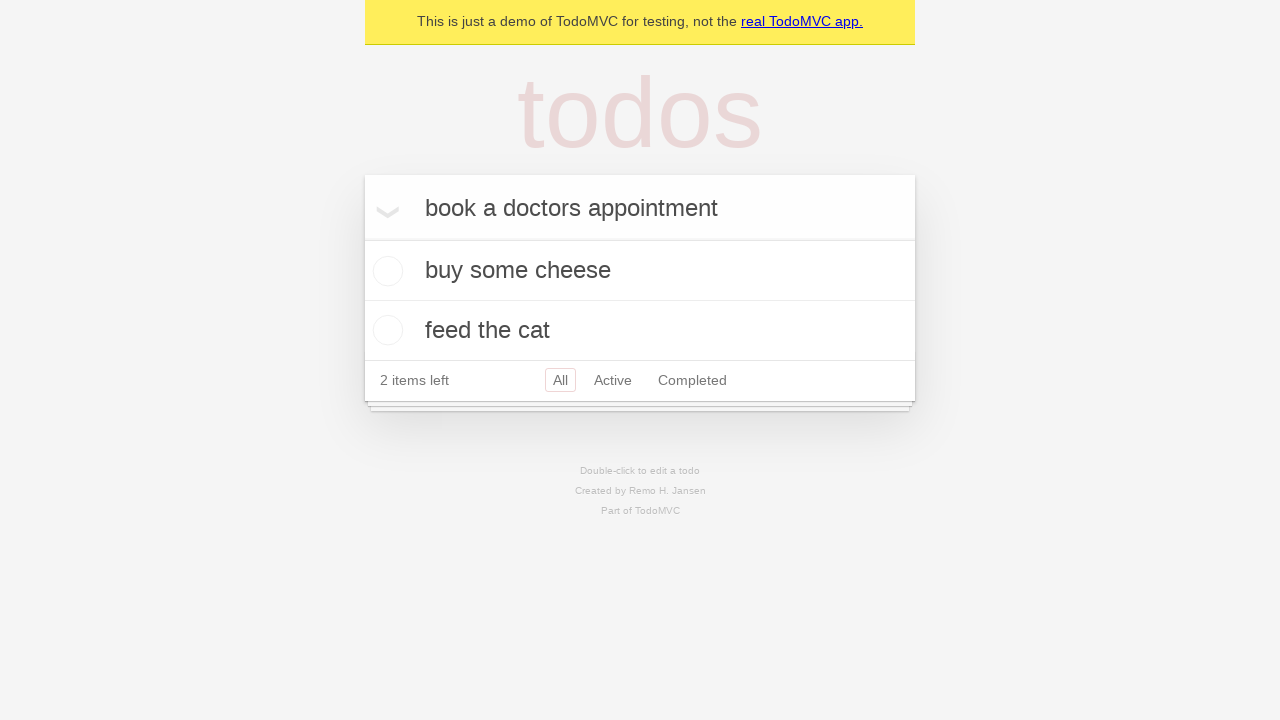

Pressed Enter to create todo 'book a doctors appointment' on internal:attr=[placeholder="What needs to be done?"i]
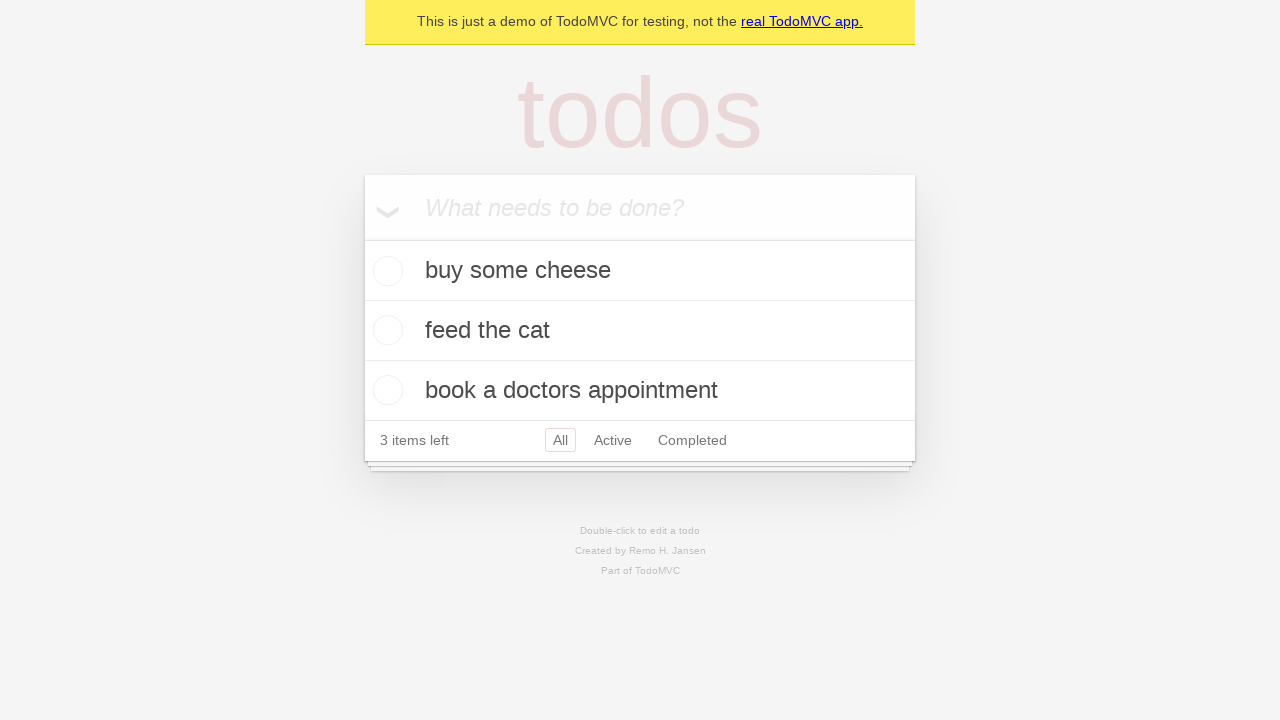

Waited for third todo item to appear
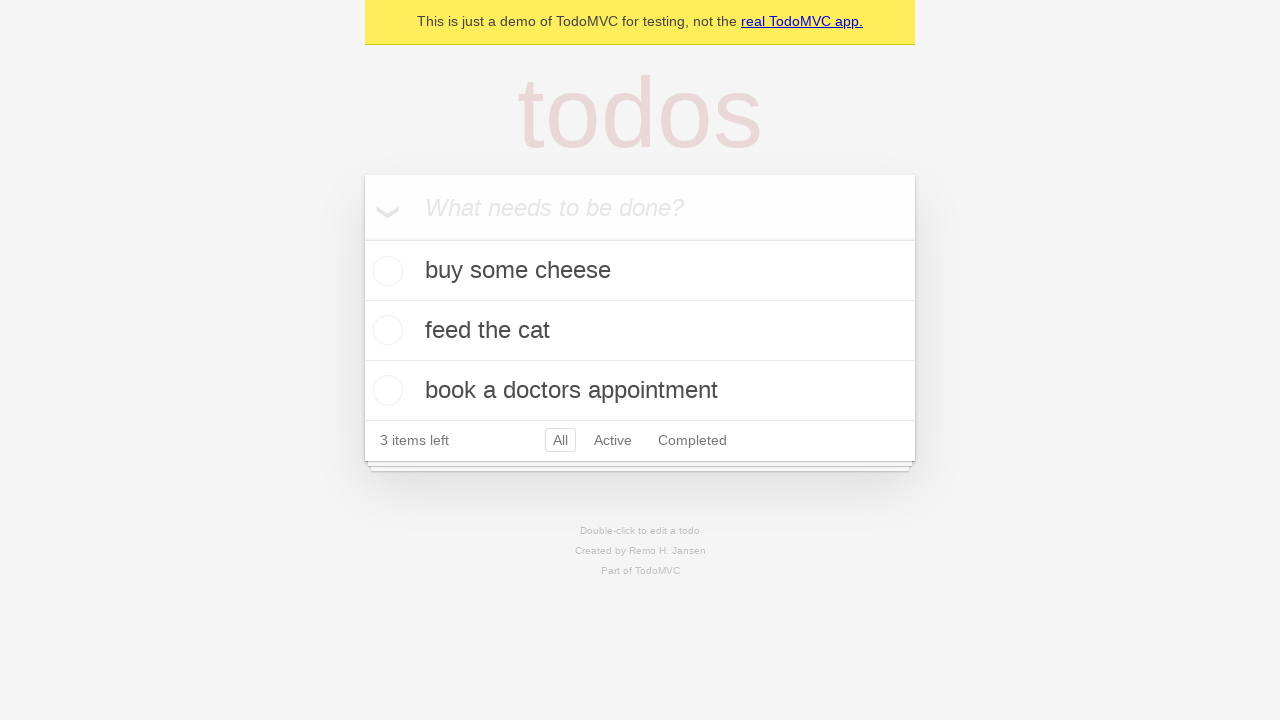

Checked first todo item to mark as completed at (385, 271) on .todo-list li .toggle >> nth=0
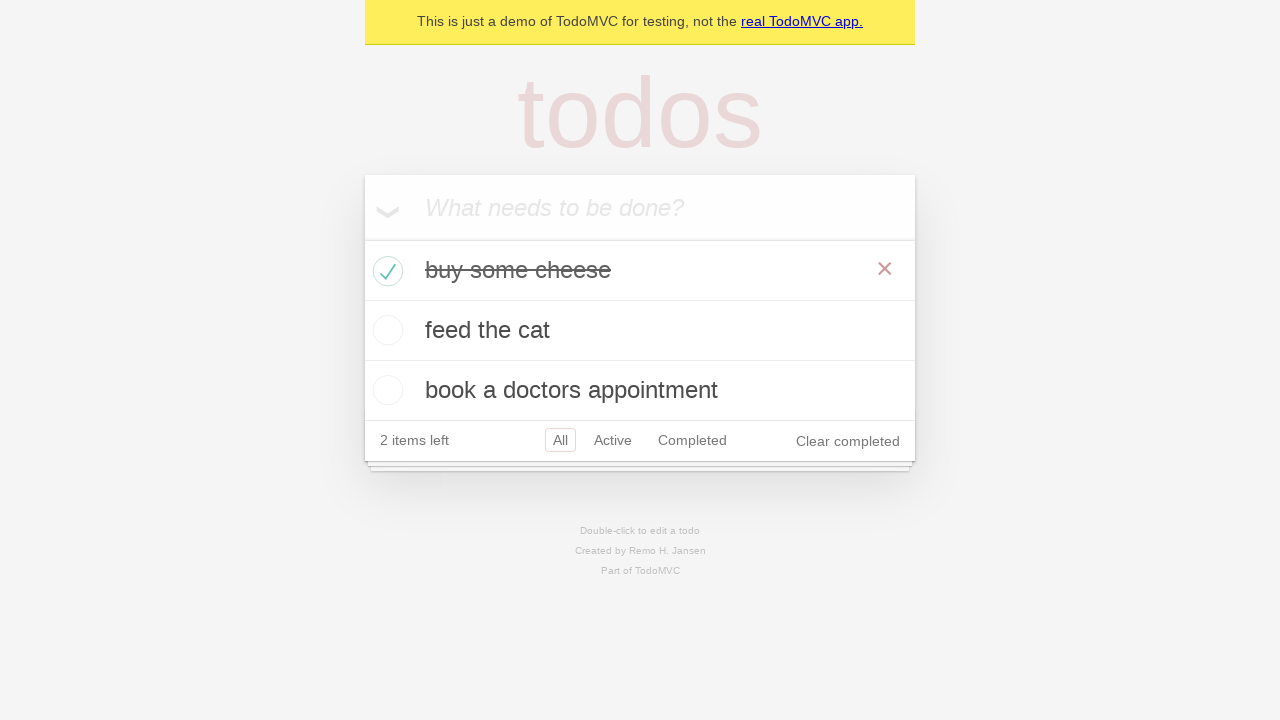

Waited for Clear completed button to appear
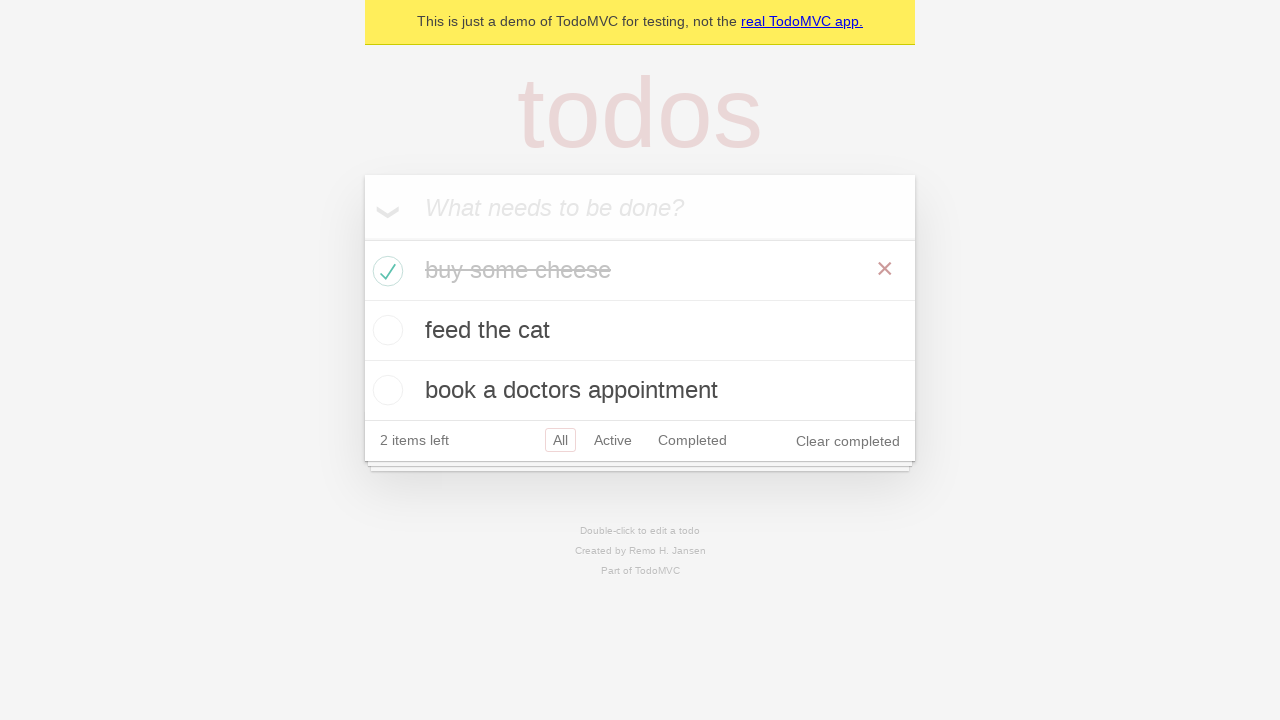

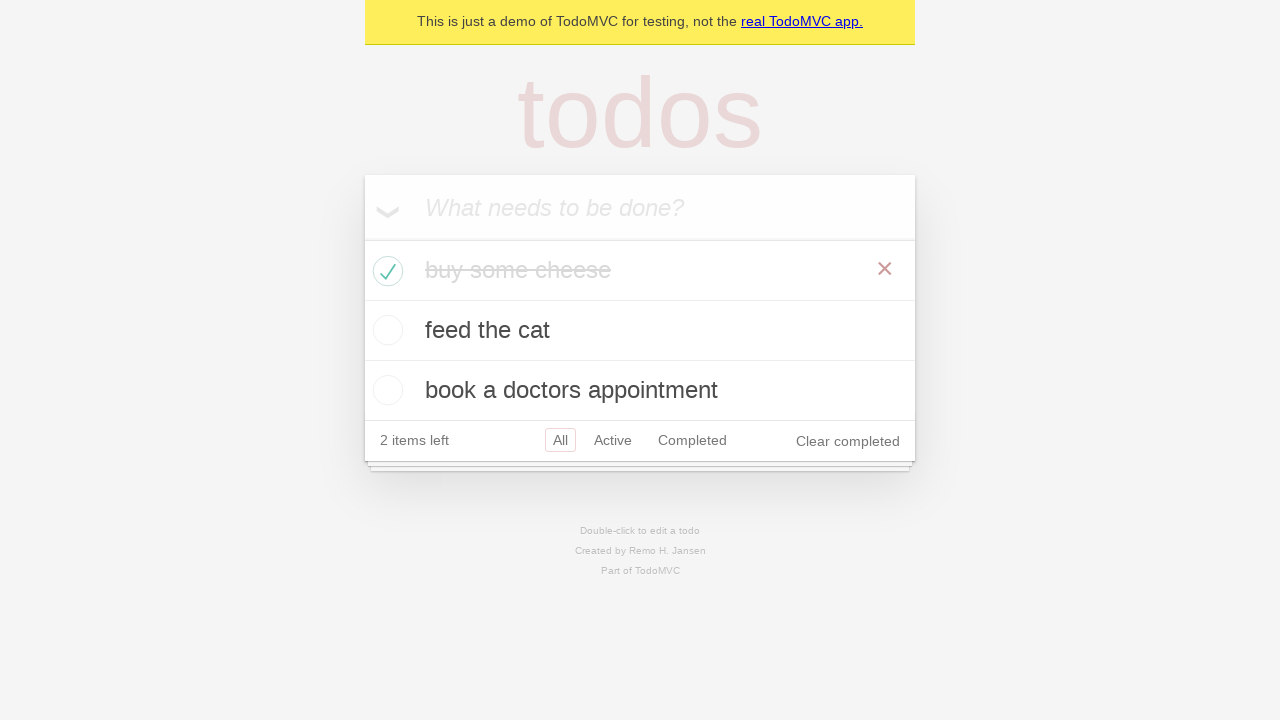